Tests adding multiple elements on Herokuapp and verifying count

Starting URL: https://the-internet.herokuapp.com/

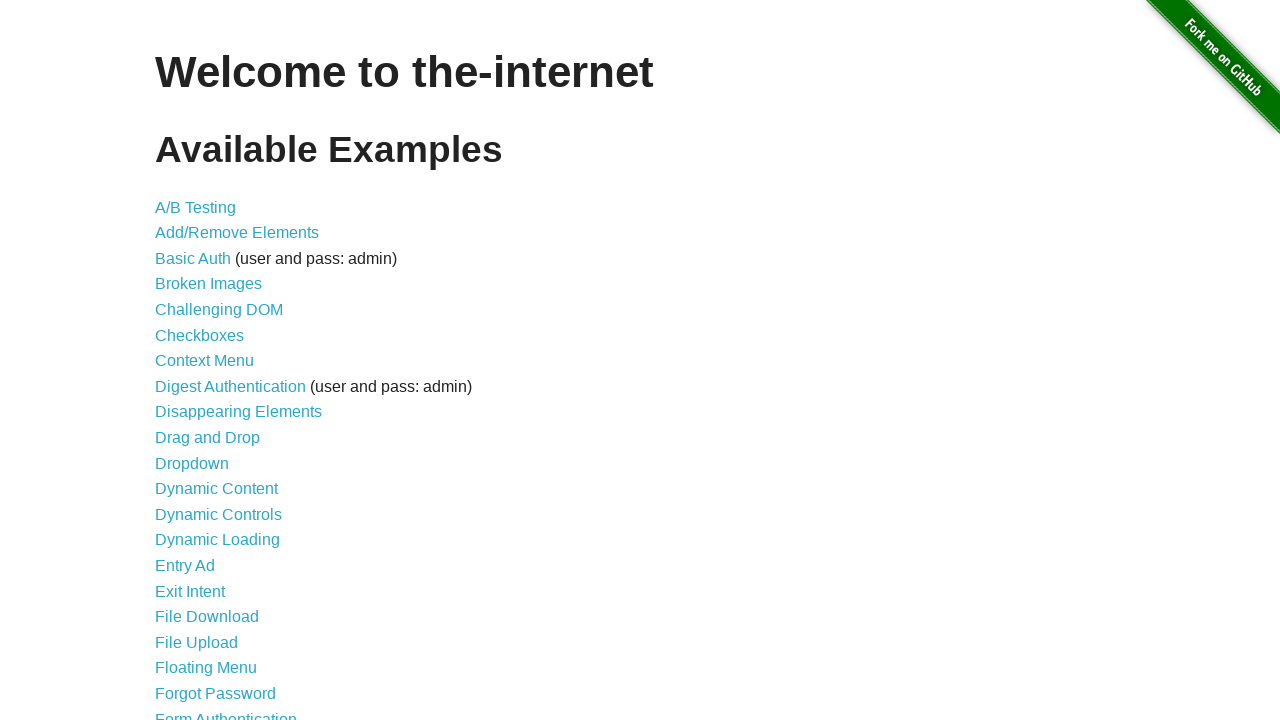

Clicked on Add/Remove Elements link at (237, 233) on a[href='/add_remove_elements/']
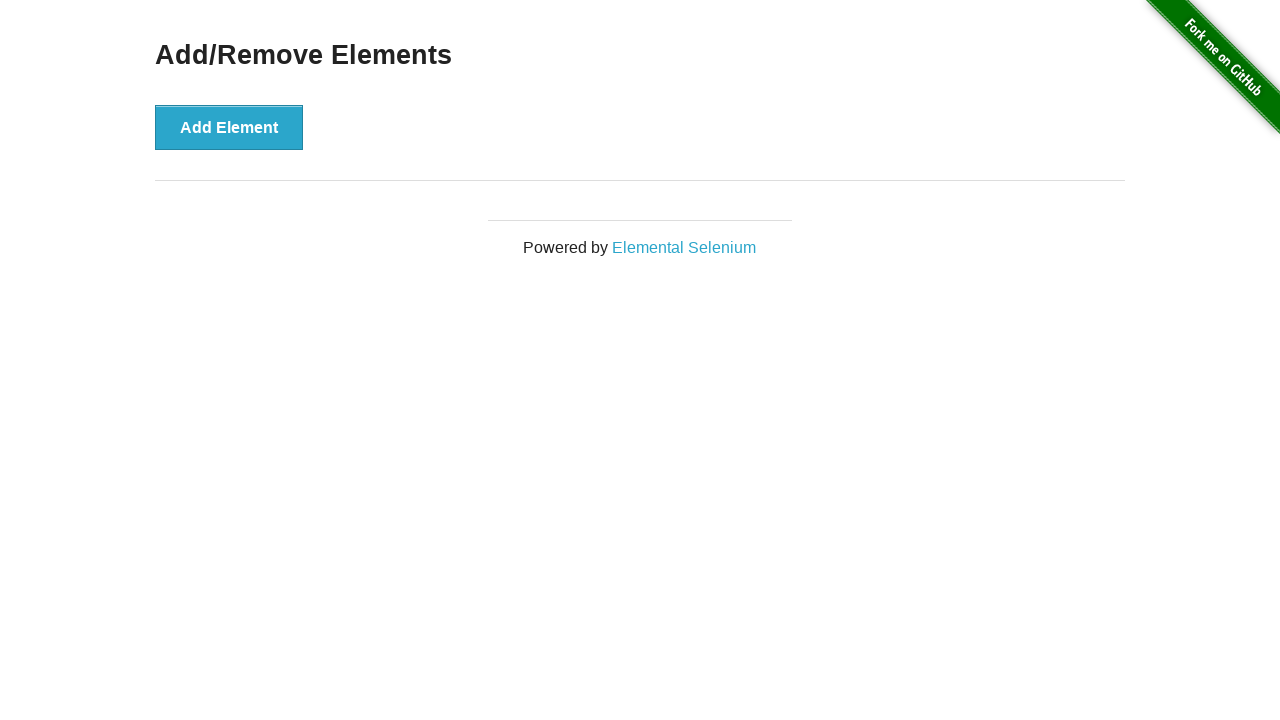

Clicked Add Element button (1st click) at (229, 127) on button[onclick='addElement()']
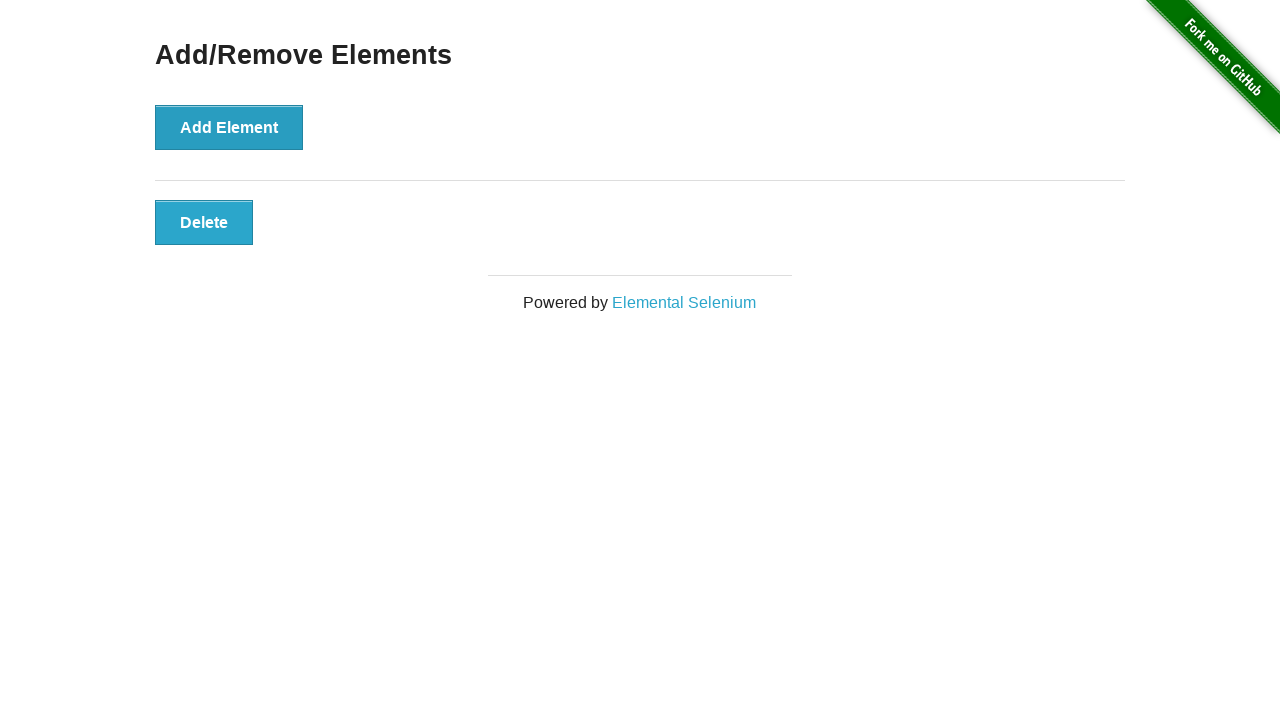

Clicked Add Element button (2nd click) at (229, 127) on button[onclick='addElement()']
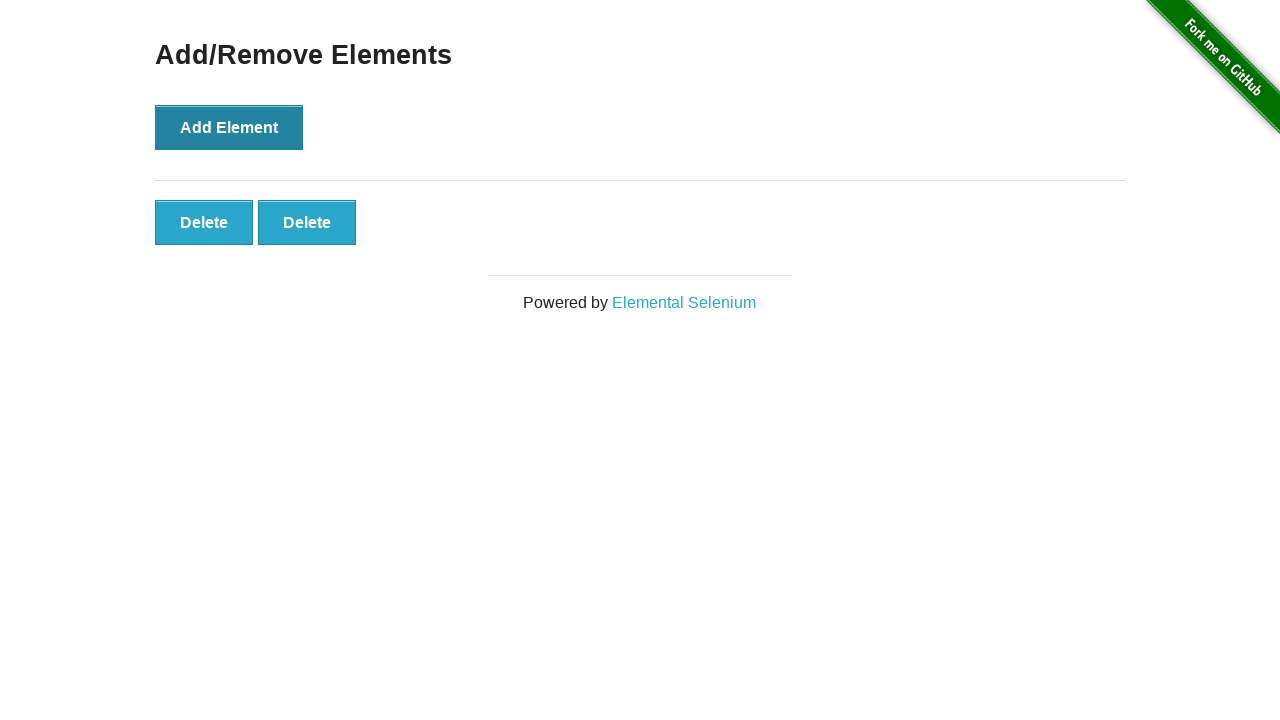

Clicked Add Element button (3rd click) at (229, 127) on button[onclick='addElement()']
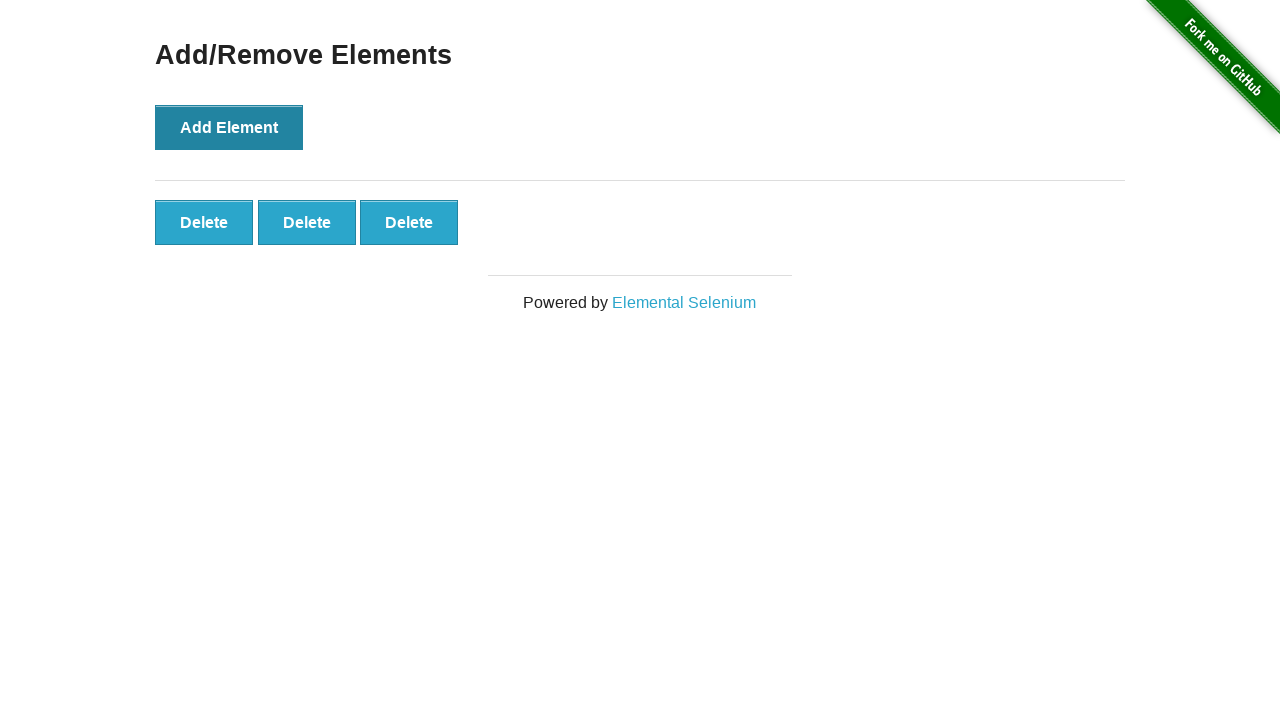

Verified that 3 elements were successfully added
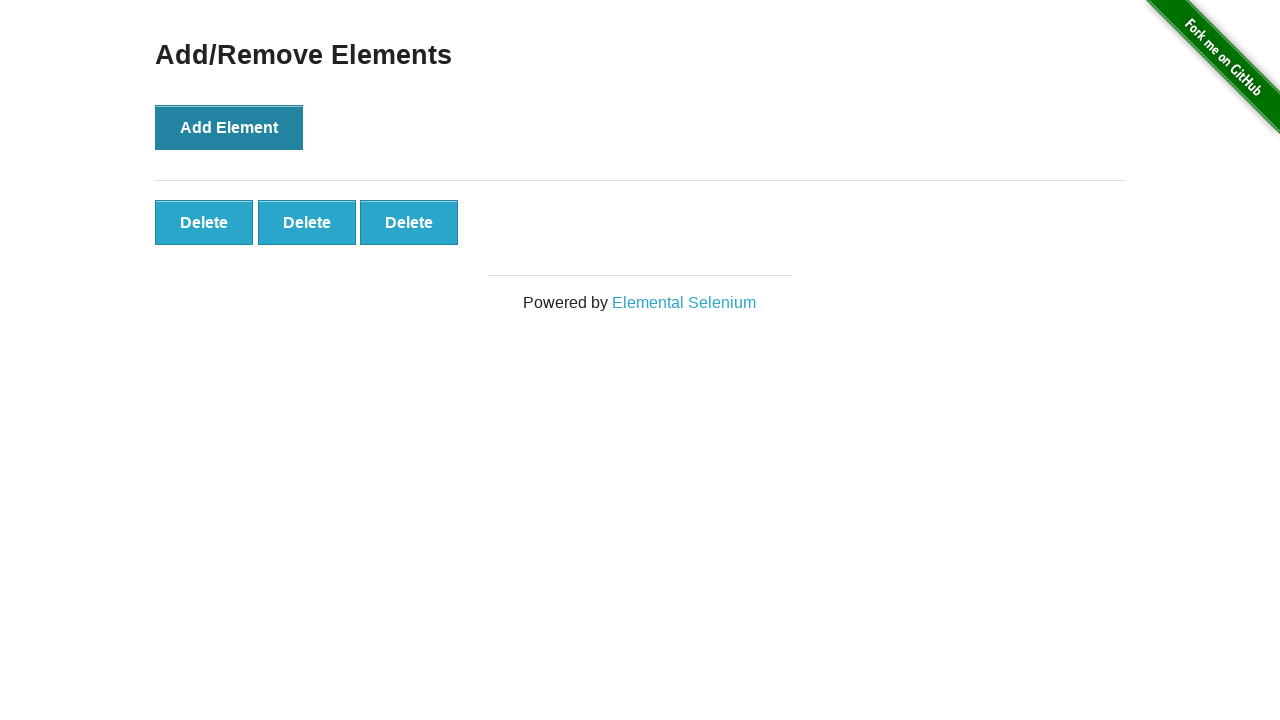

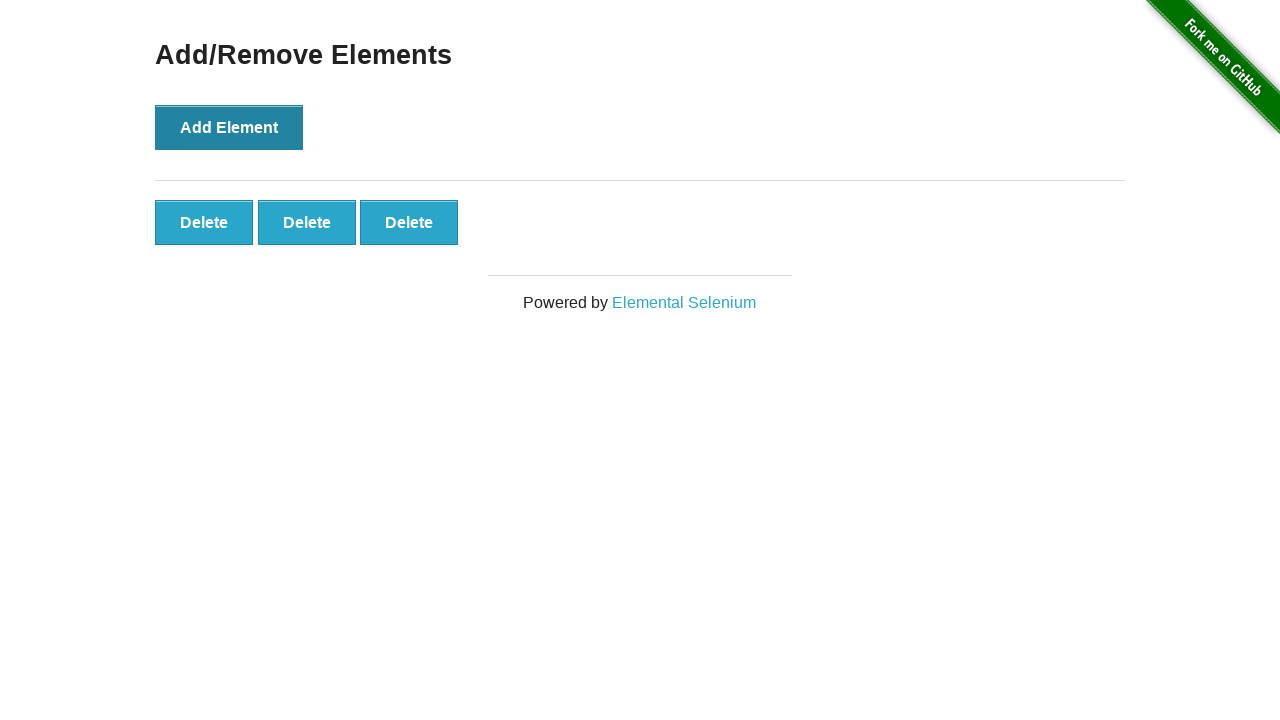